Tests tooltip display by hovering over an input field and verifying the tooltip text content appears correctly.

Starting URL: https://automationfc.github.io/jquery-tooltip/

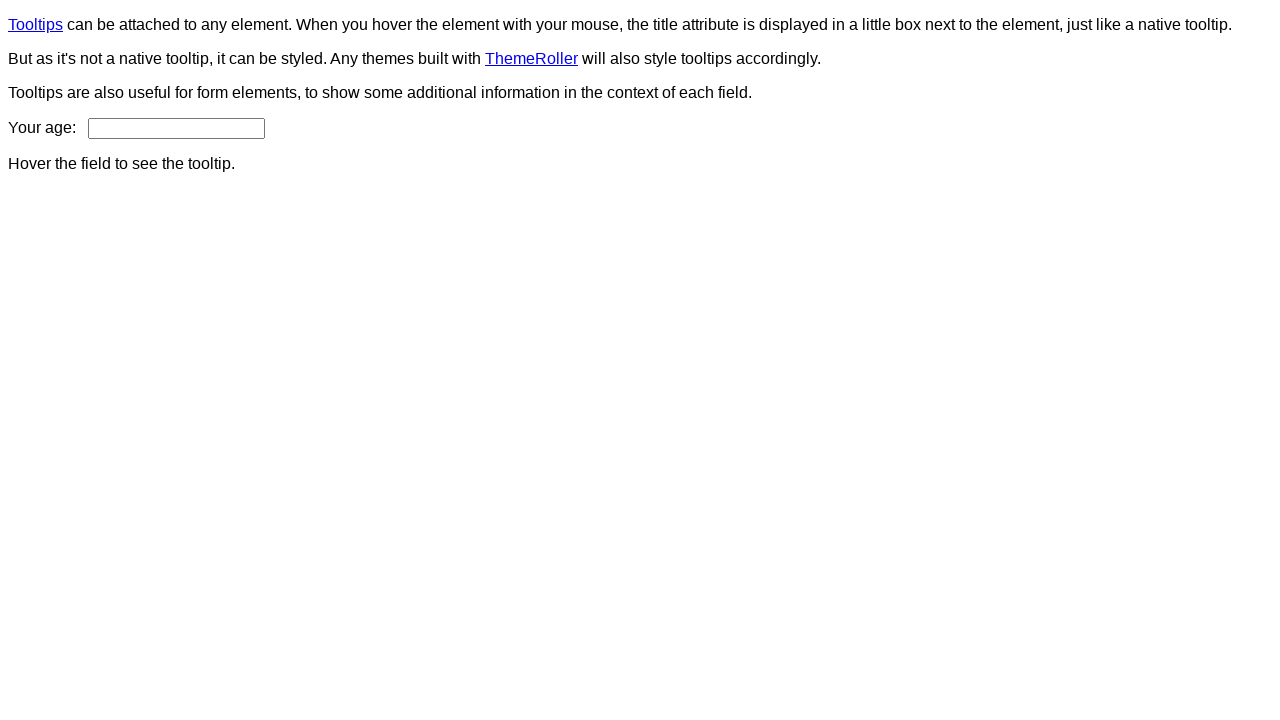

Hovered over age input field to trigger tooltip at (176, 128) on input#age
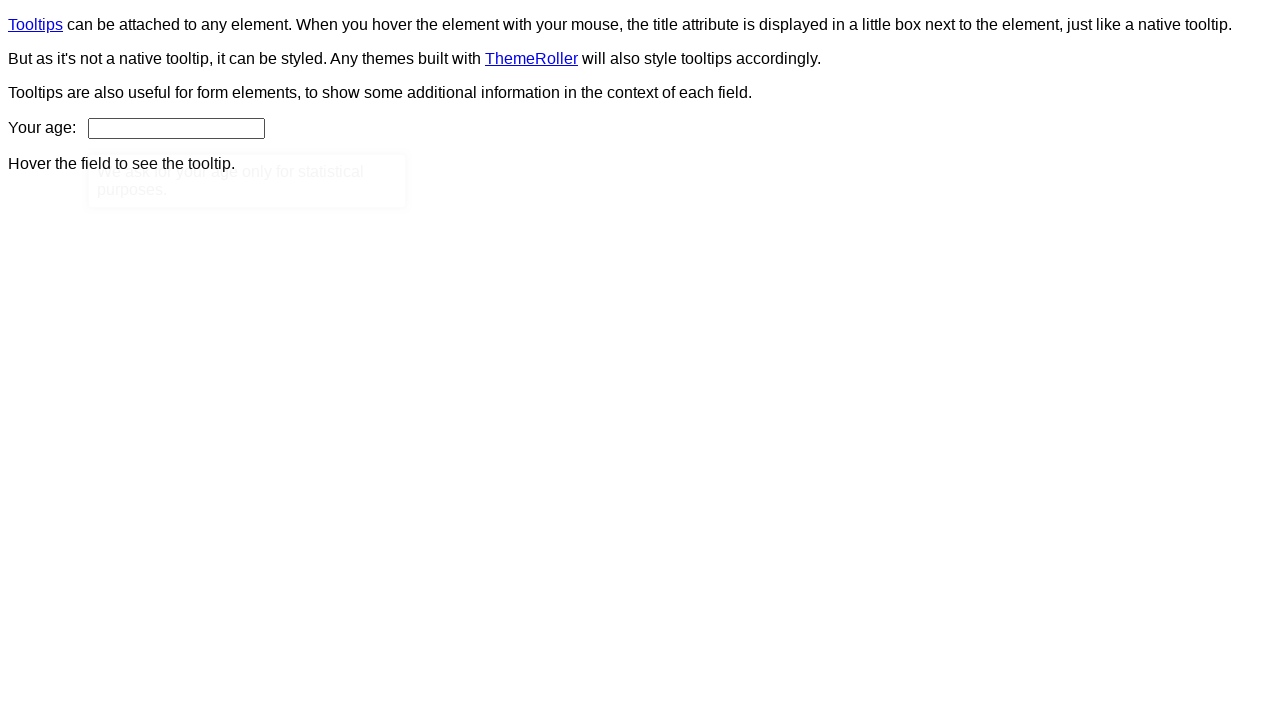

Tooltip content element appeared on page
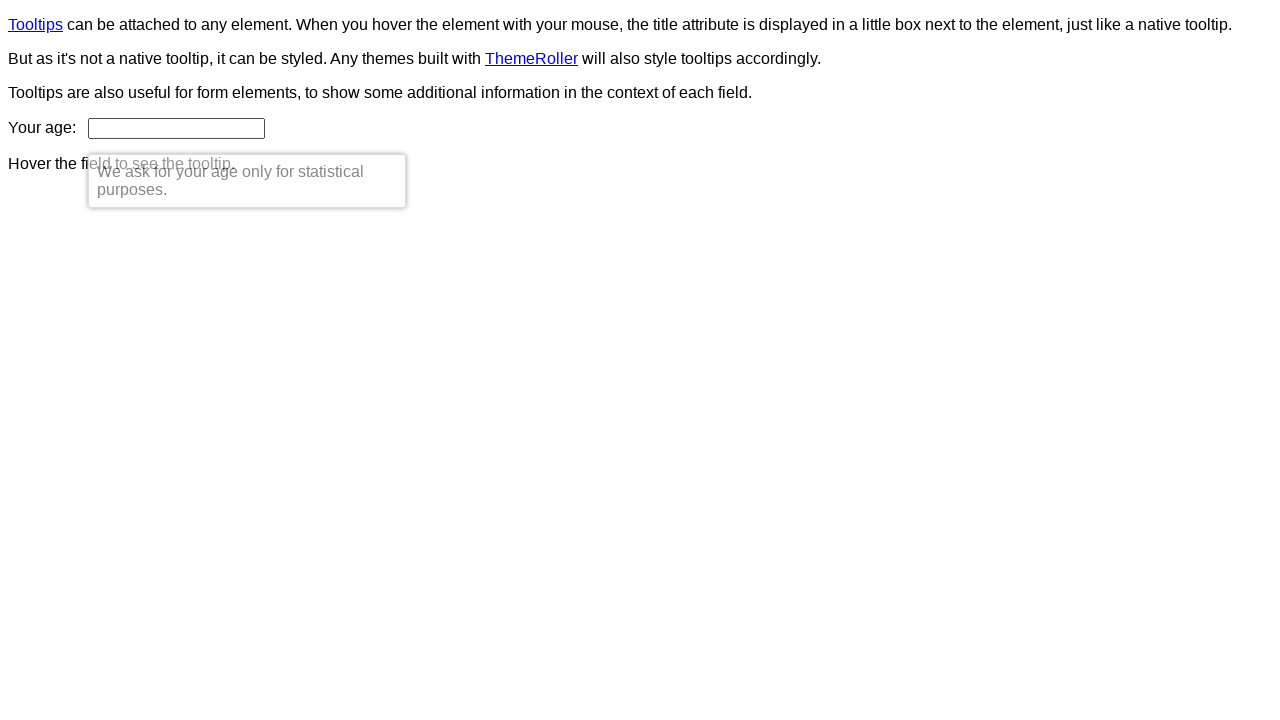

Retrieved tooltip text content
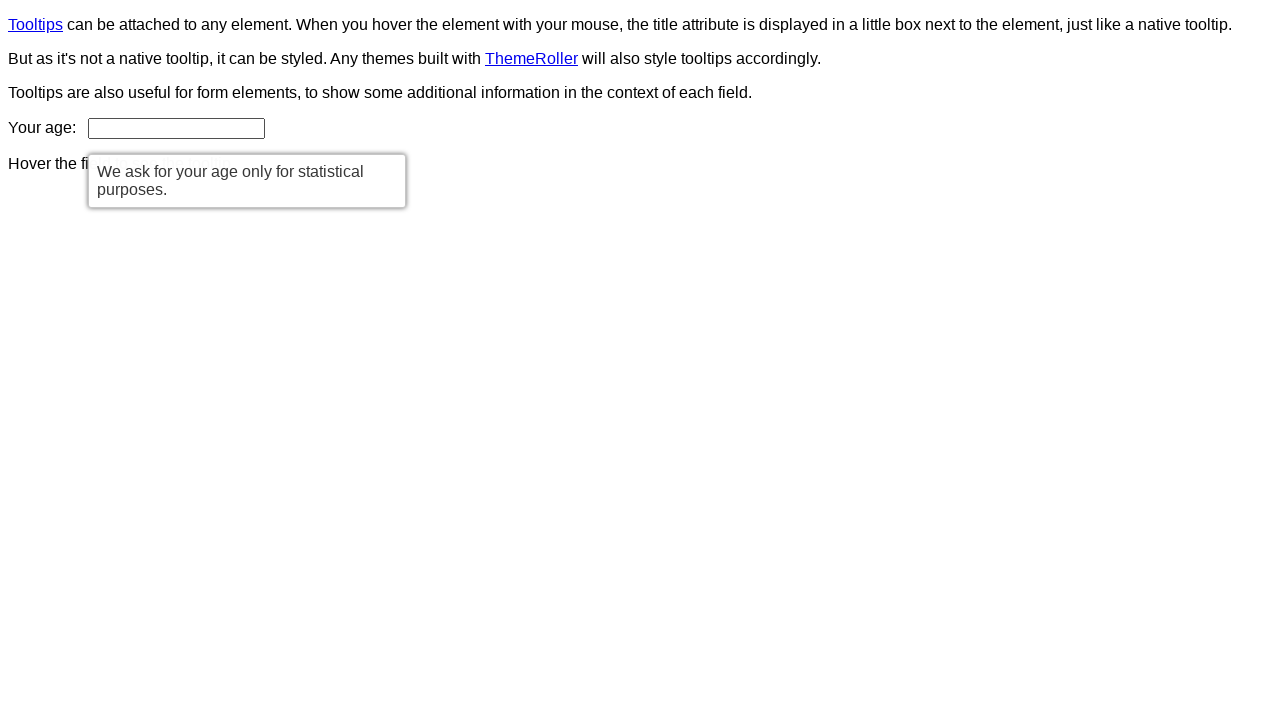

Verified tooltip text matches expected content: 'We ask for your age only for statistical purposes.'
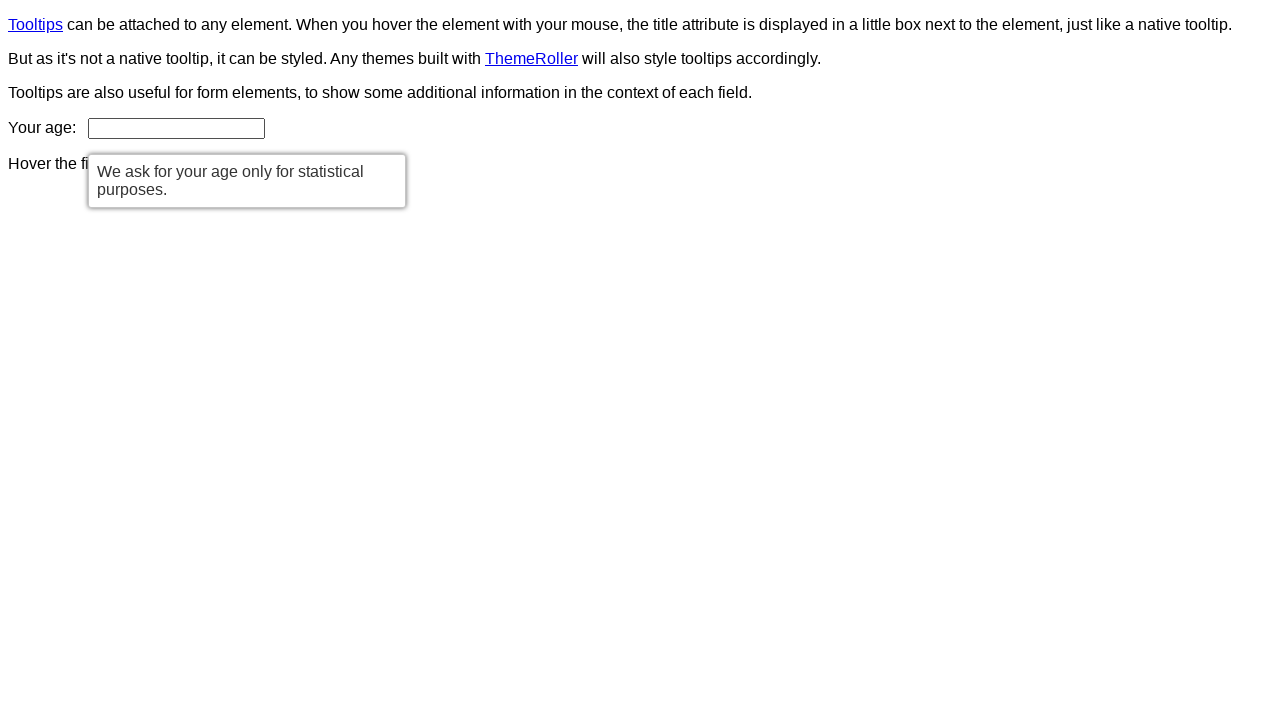

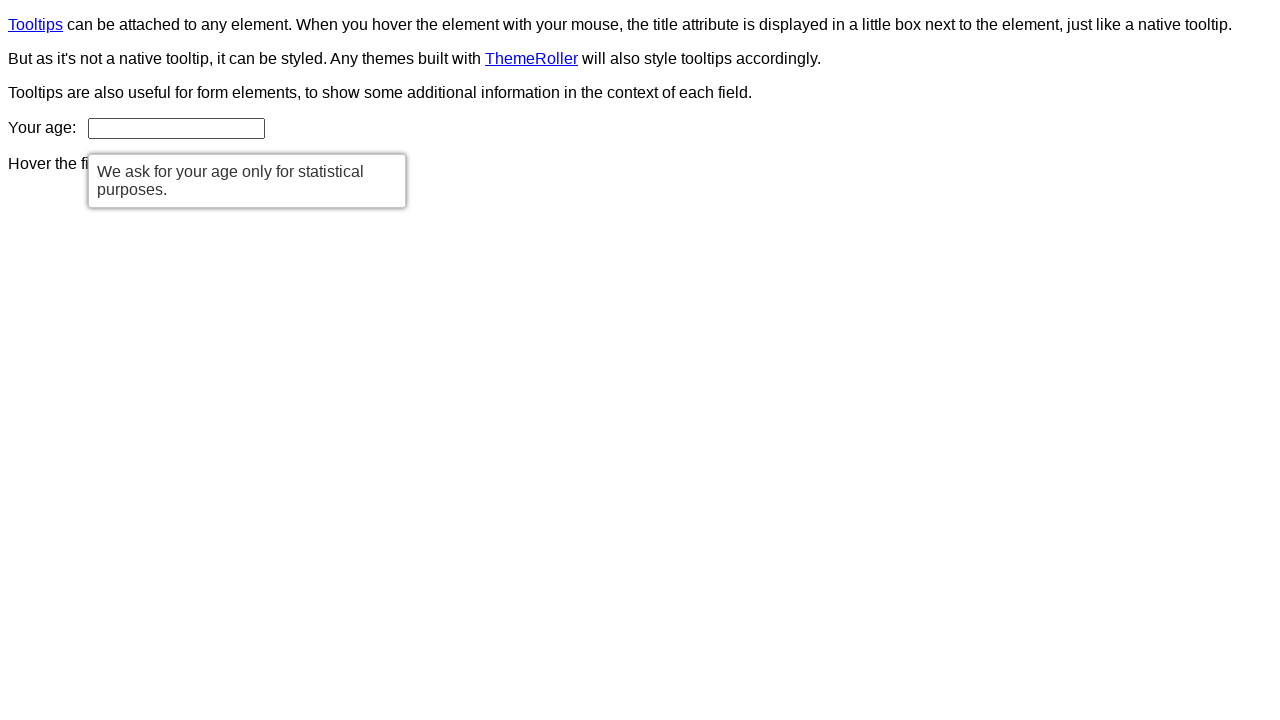